Tests different types of mouse clicks including double click, single click, and right click on buttons

Starting URL: http://sahitest.com/demo/clicks.htm

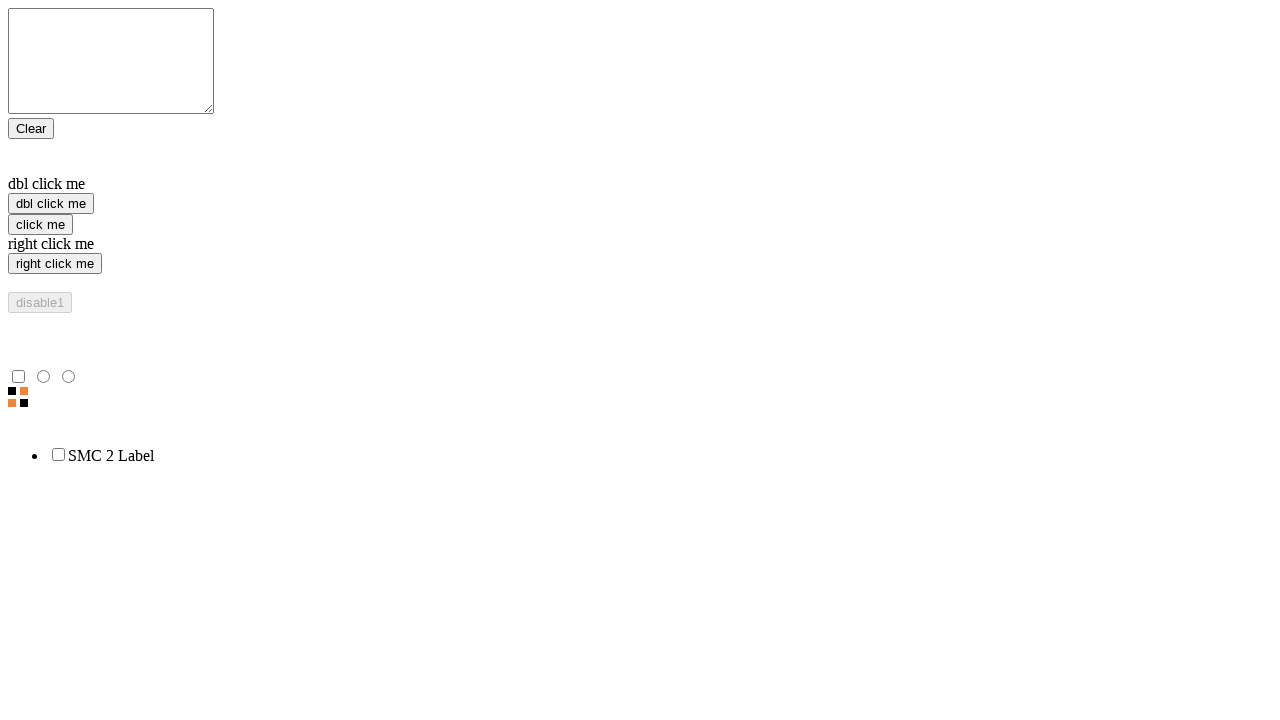

Double clicked the 'dbl click me' button at (51, 204) on xpath=//input[@value='dbl click me']
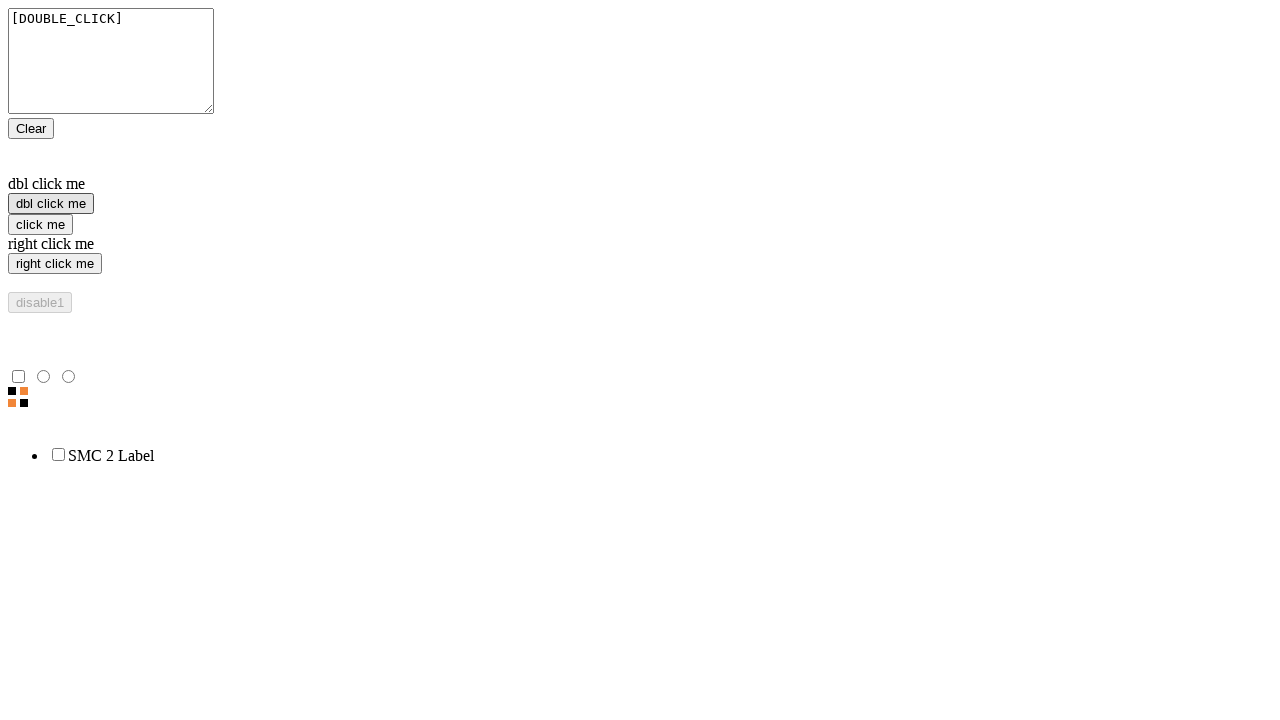

Single clicked the 'click me' button at (40, 224) on xpath=//*[@value='click me']
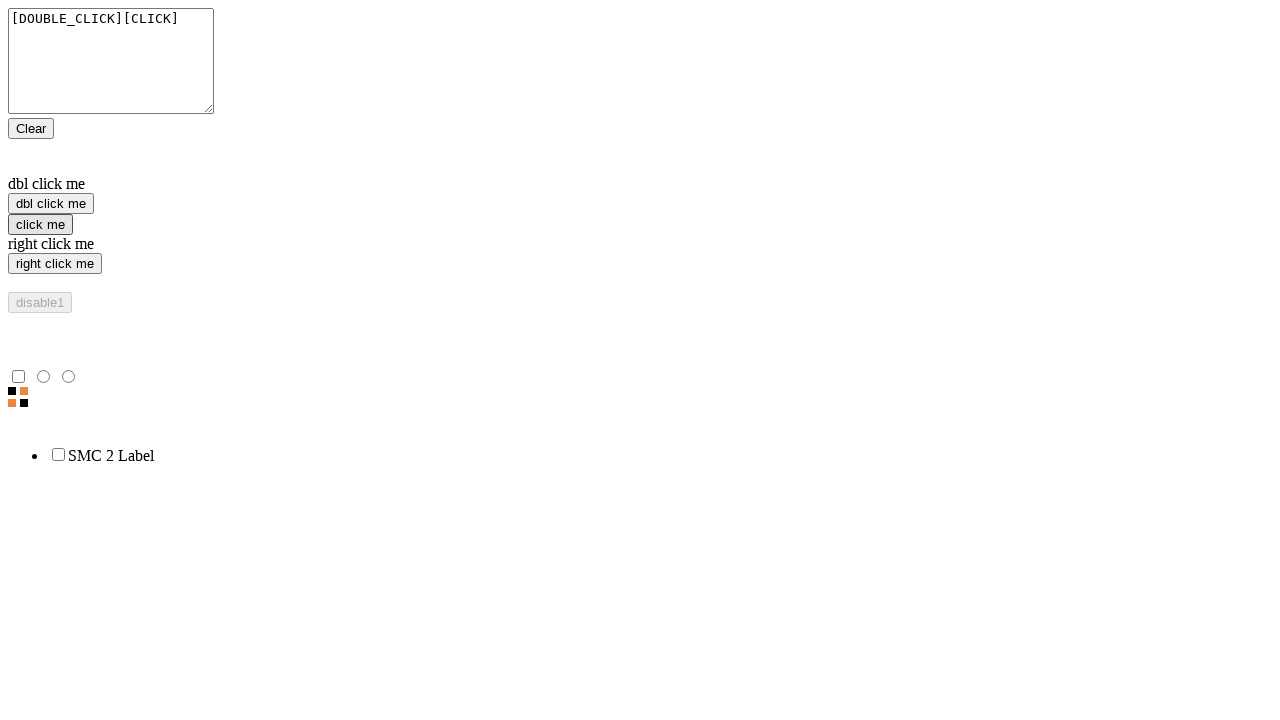

Right clicked the 'right click me' button at (55, 264) on //*[@value='right click me']
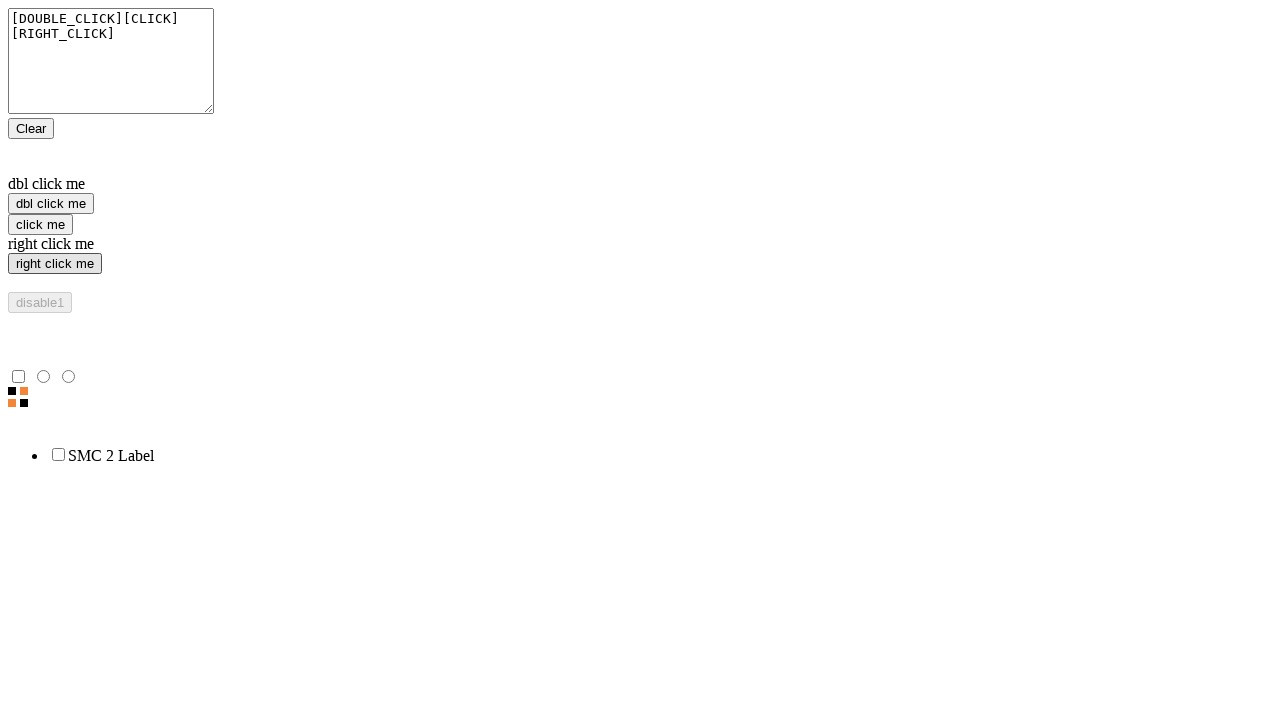

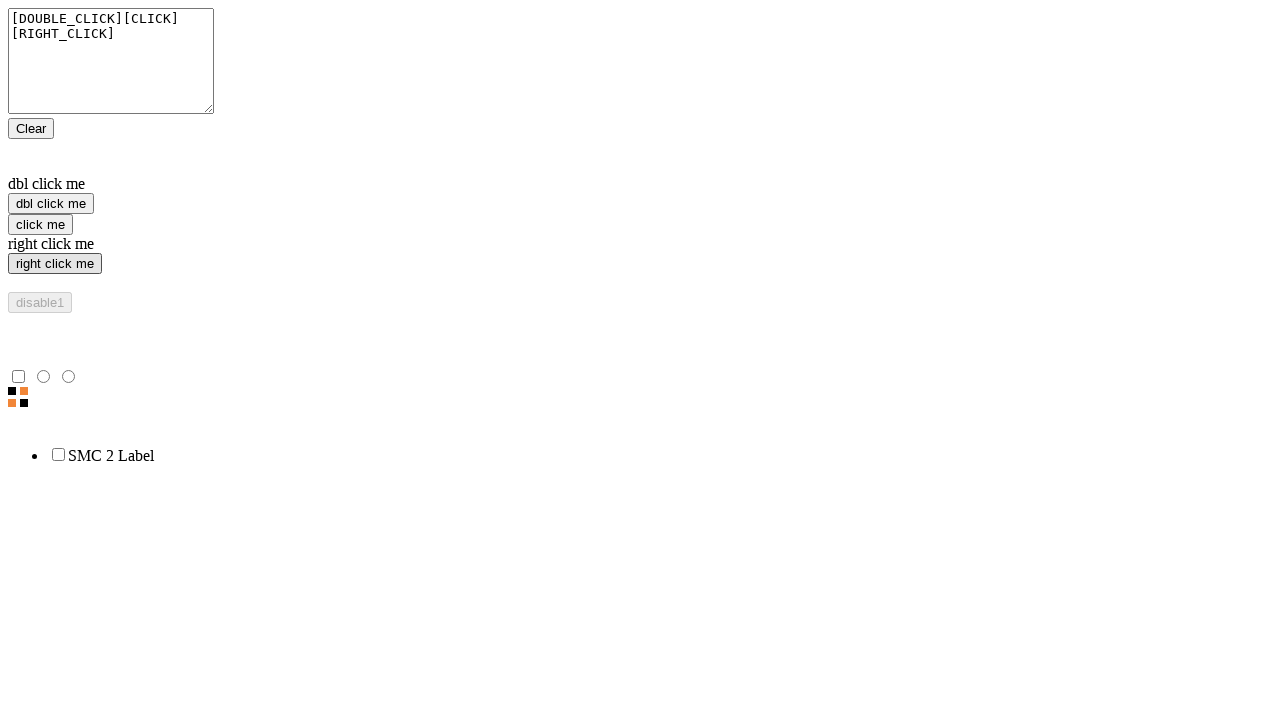